Tests the Eurofins Genomics website by verifying the page title and entering text into the search field.

Starting URL: https://uat.eurofinsgenomics.com/en/home.aspx?forcerecommendation=false

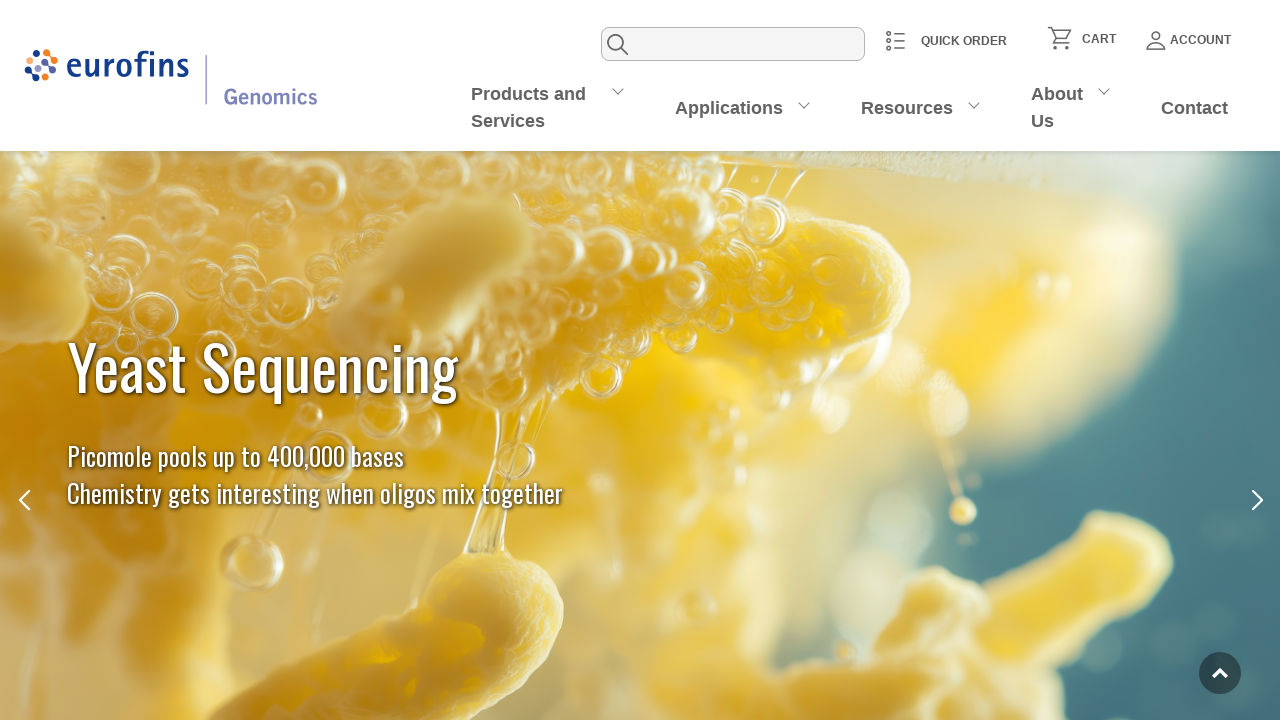

Retrieved page title
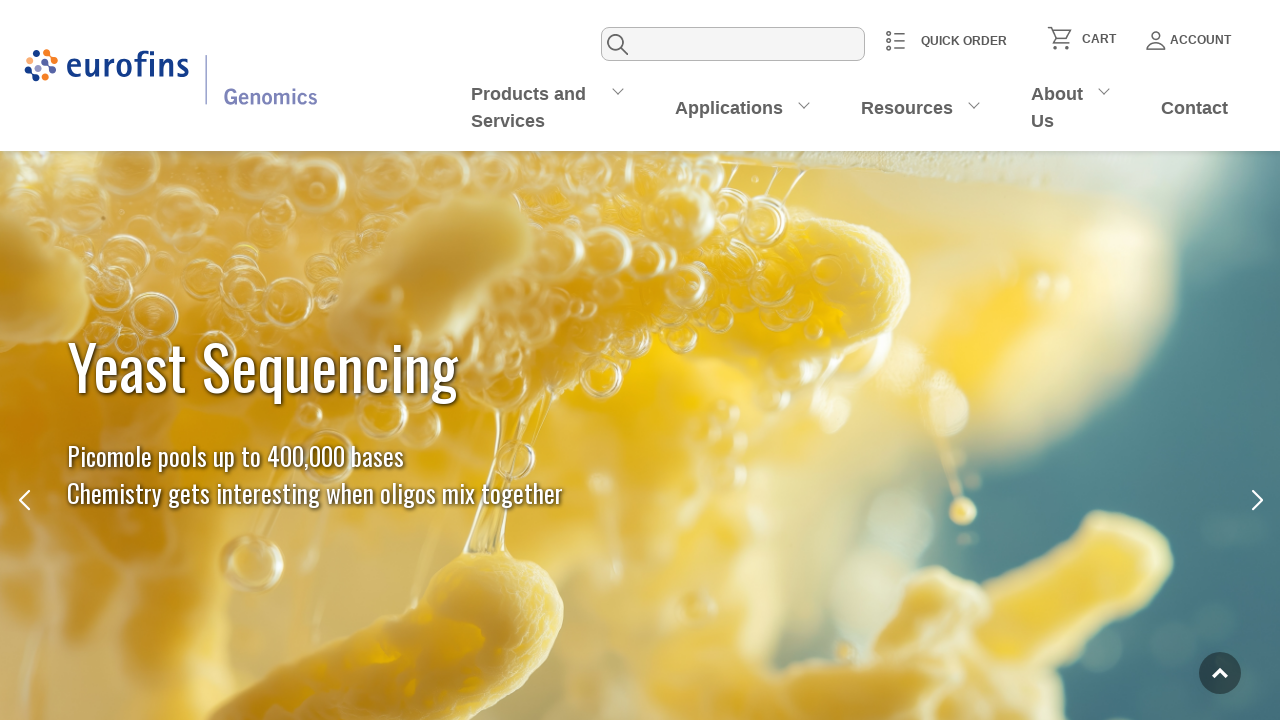

Verified page title contains 'Eurofins'
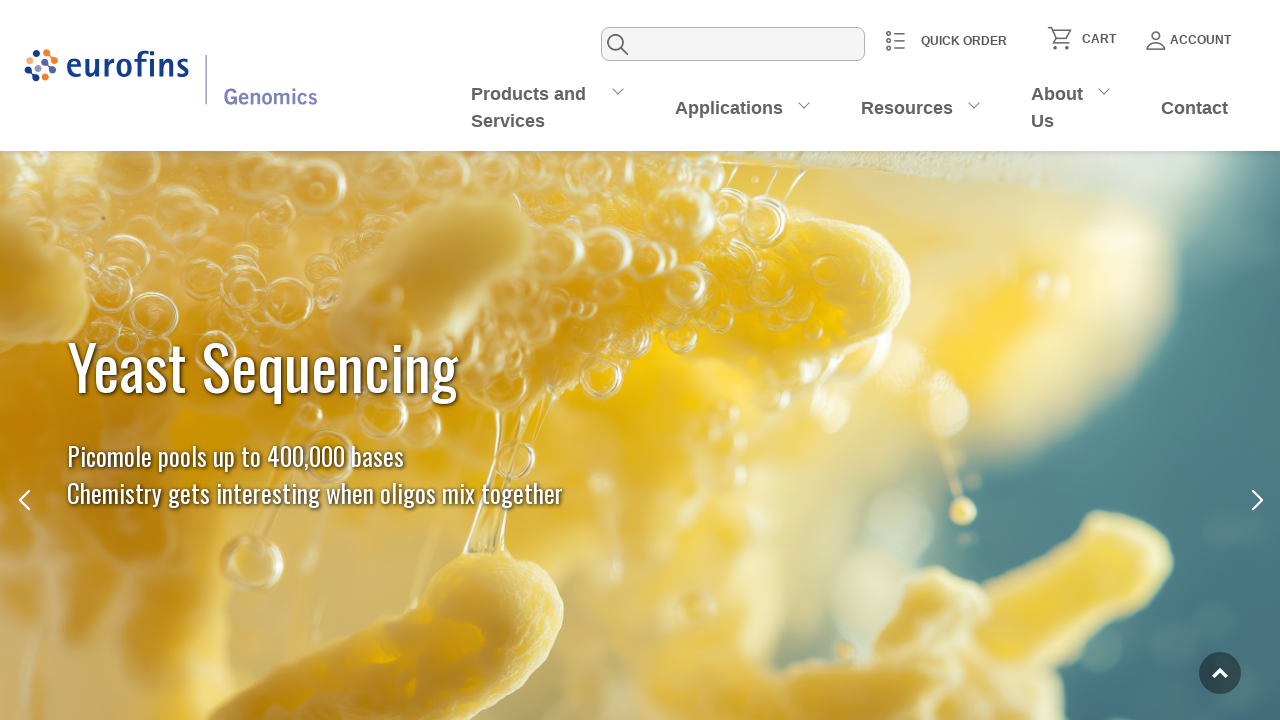

Entered 'Hii' into search field on .search-field
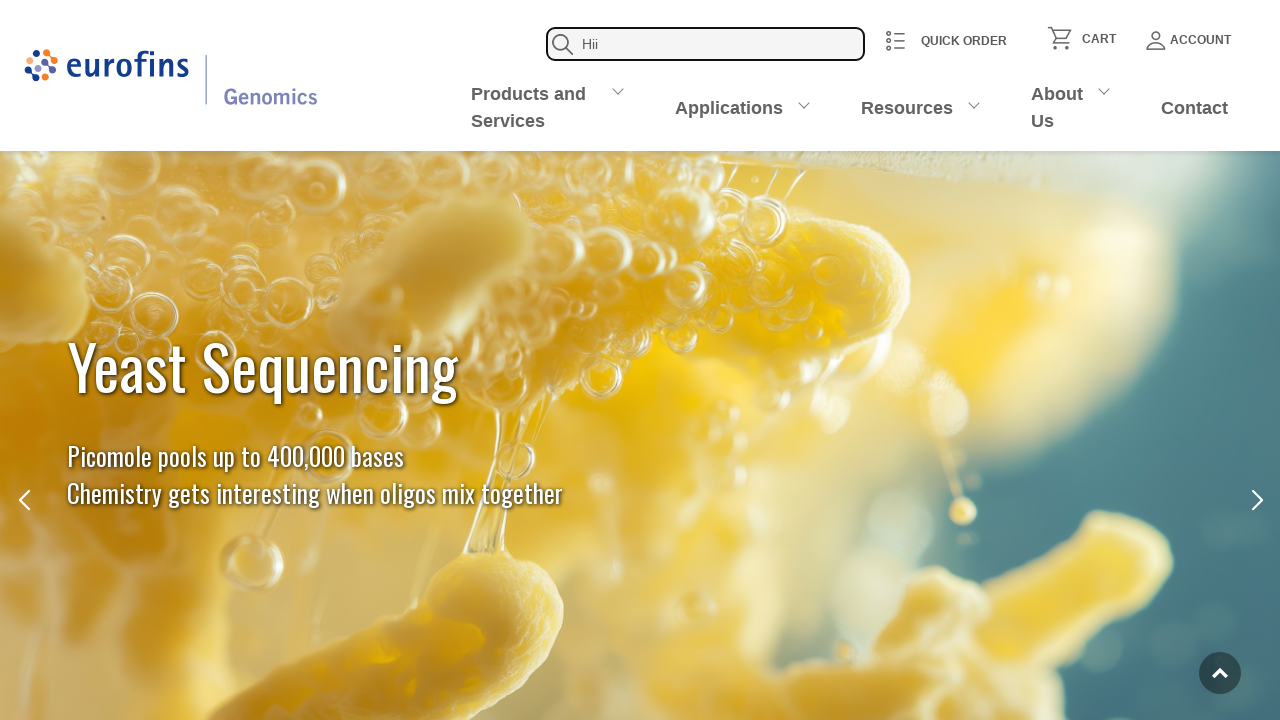

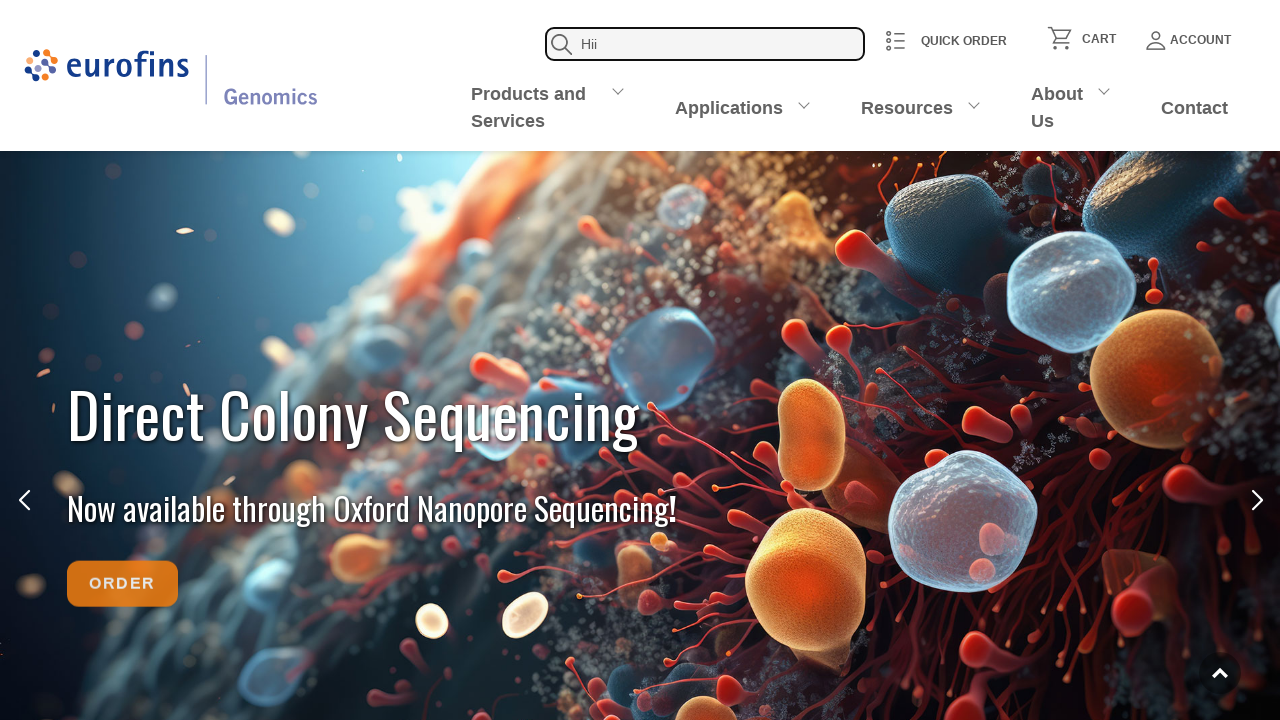